Tests the Wikipedia search widget by entering a search query and submitting it

Starting URL: http://testautomationpractice.blogspot.com/

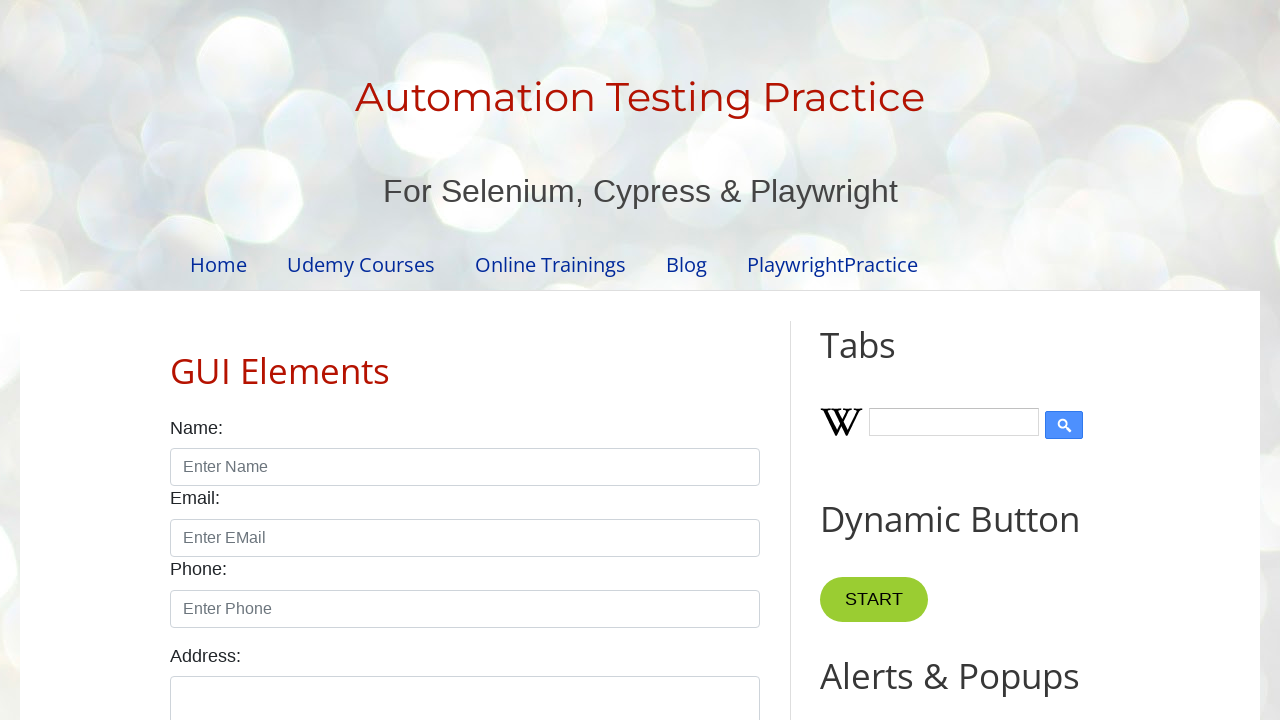

Wikipedia search input field loaded
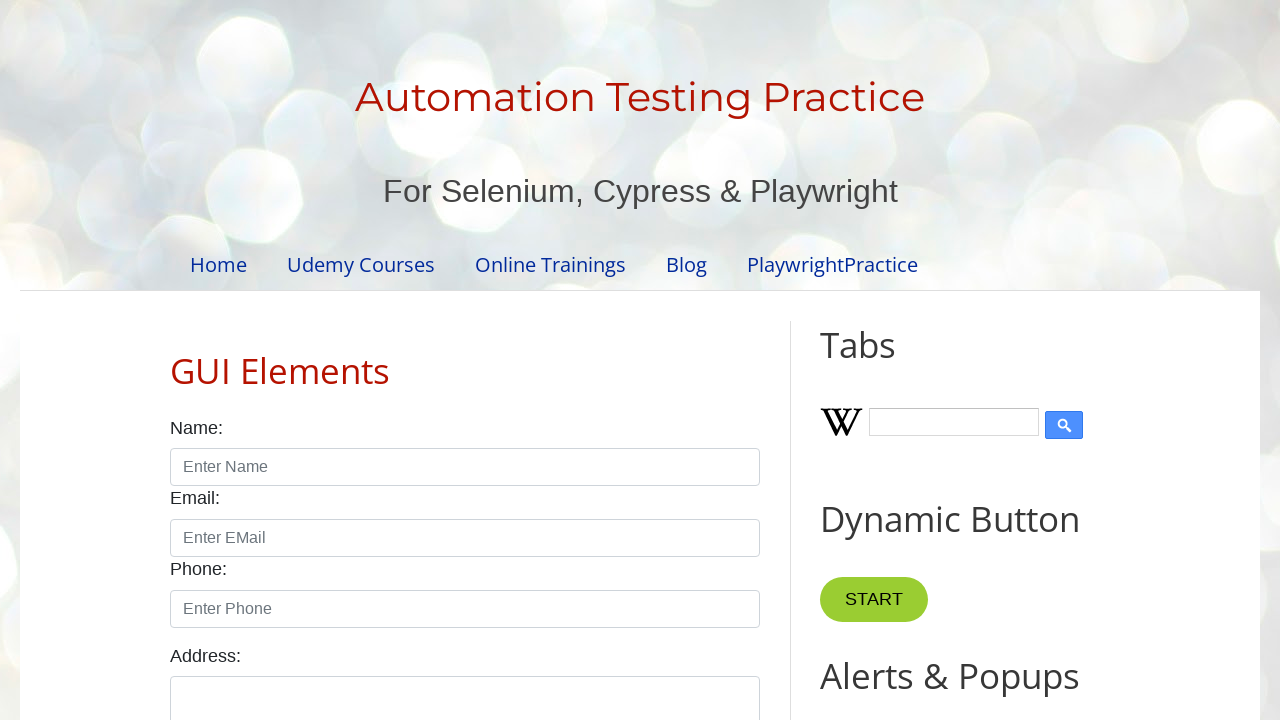

Entered 'Hrithik Roshan' in Wikipedia search field on #Wikipedia1_wikipedia-search-input
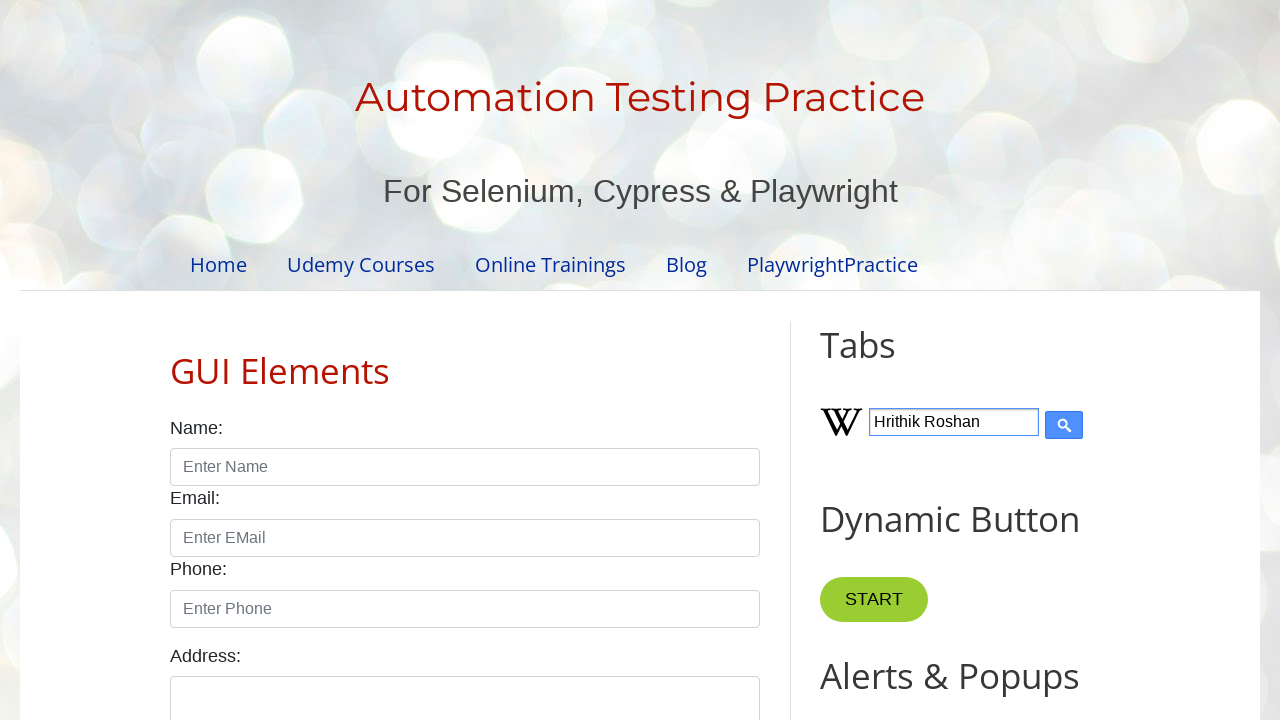

Pressed Enter to submit Wikipedia search query on #Wikipedia1_wikipedia-search-input
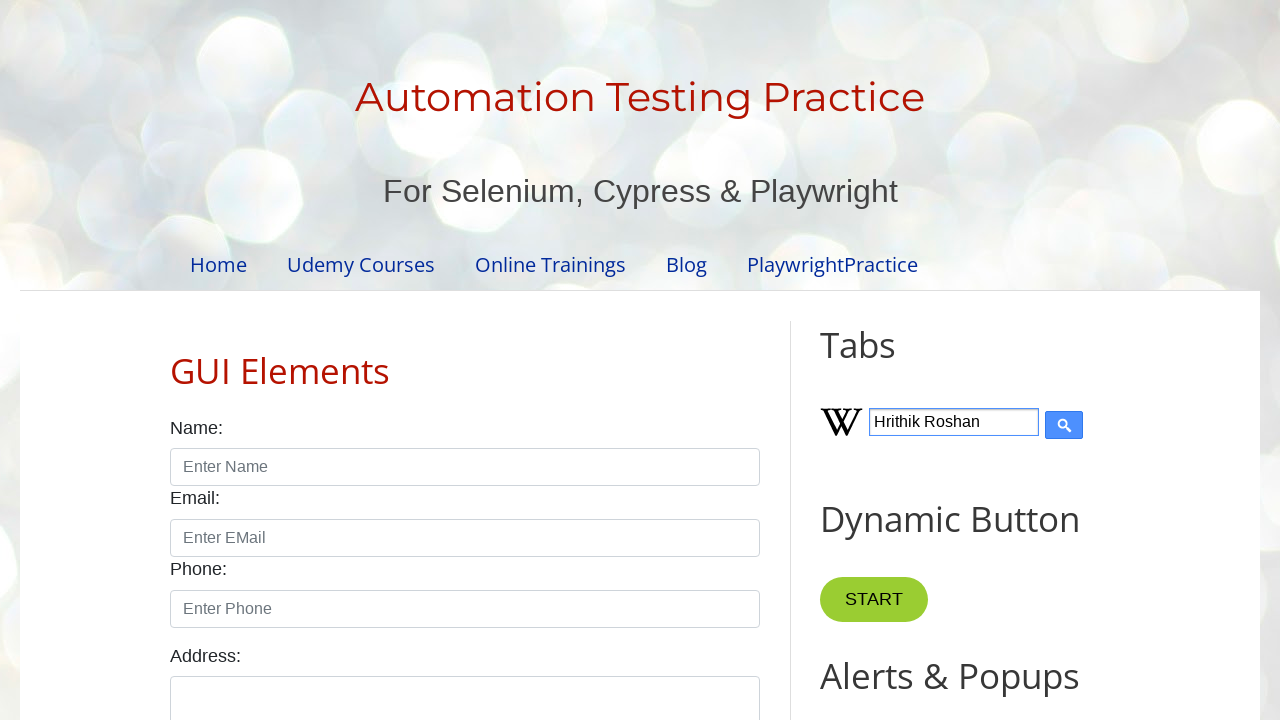

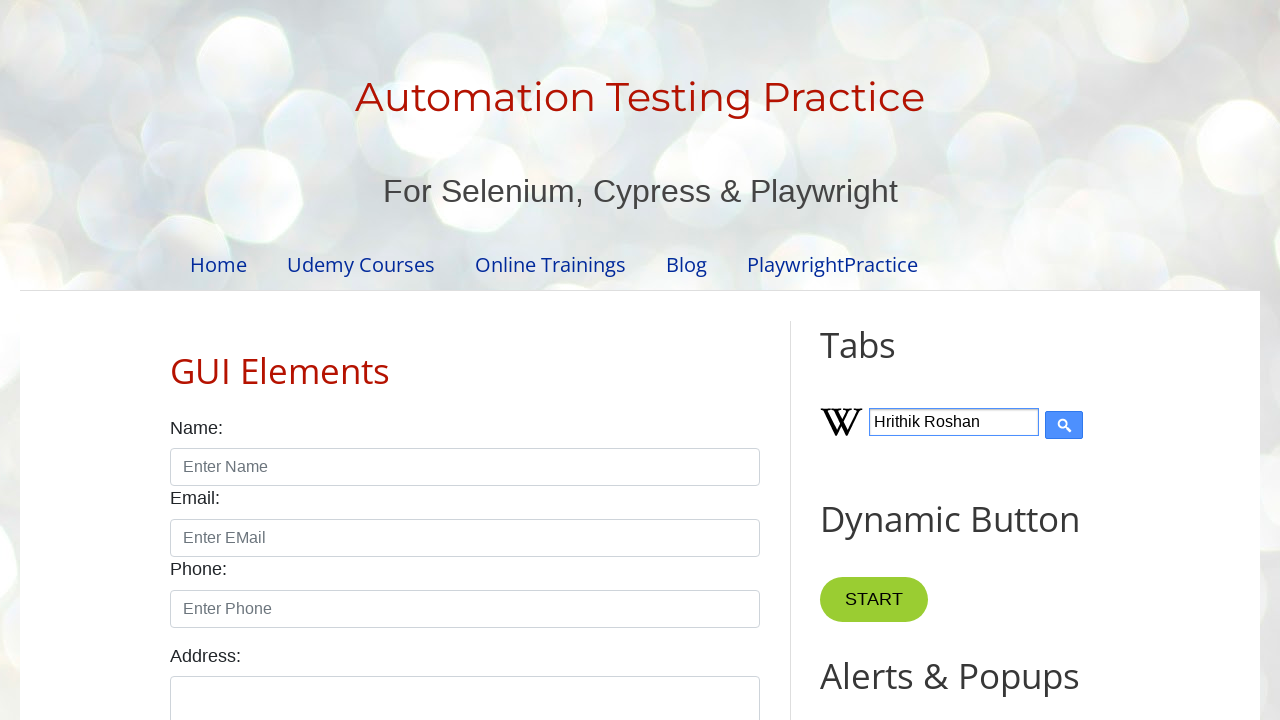